Tests scrolling functionality by scrolling to form elements and filling in name and date fields

Starting URL: https://formy-project.herokuapp.com/scroll

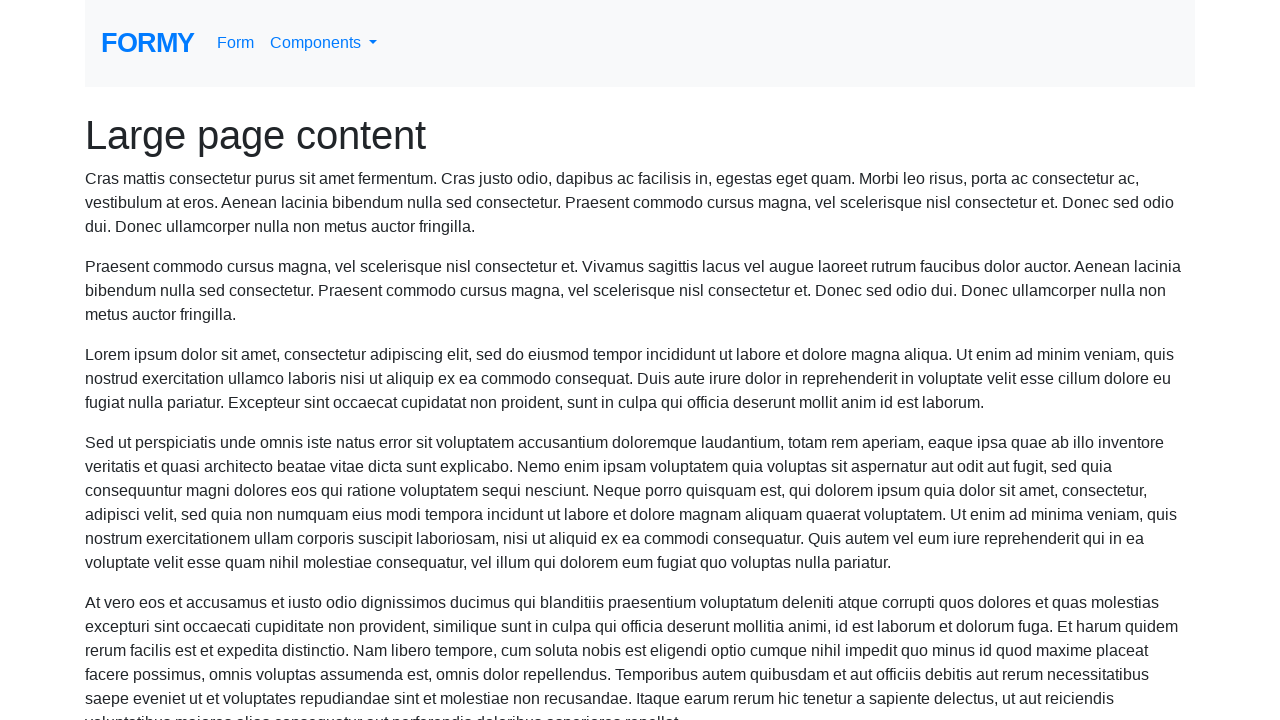

Located the name field element
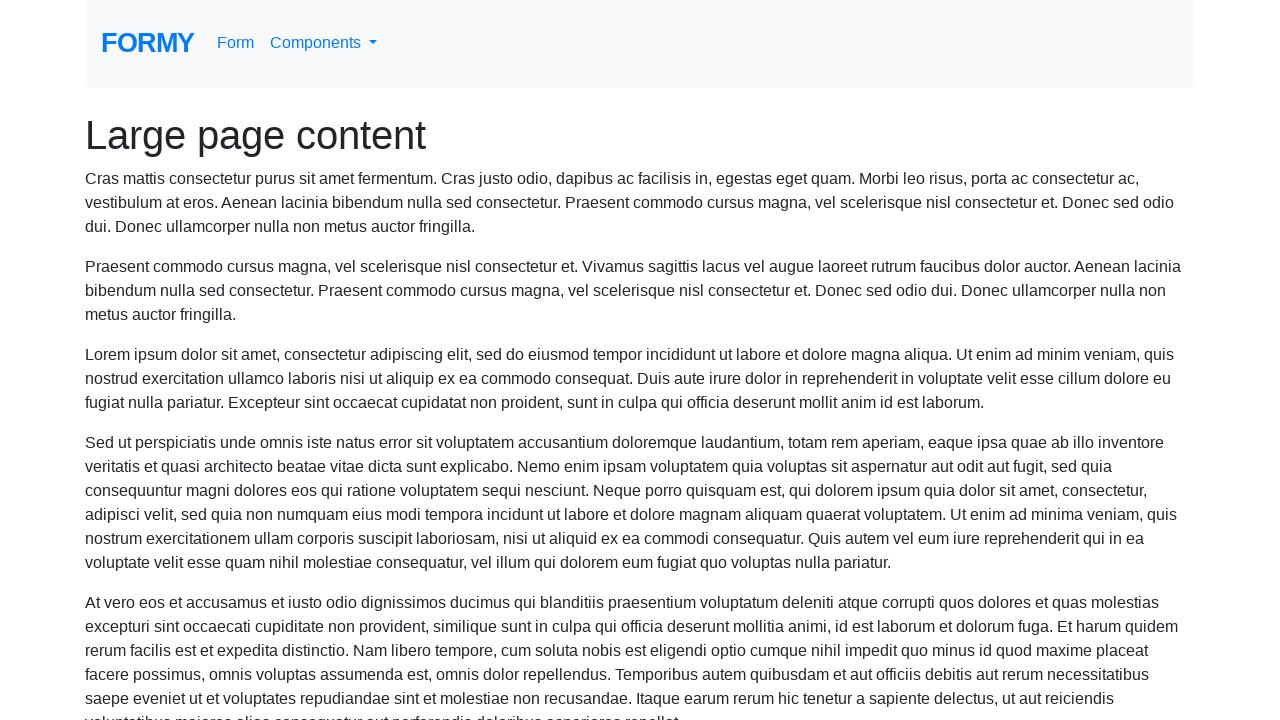

Scrolled to name field into view
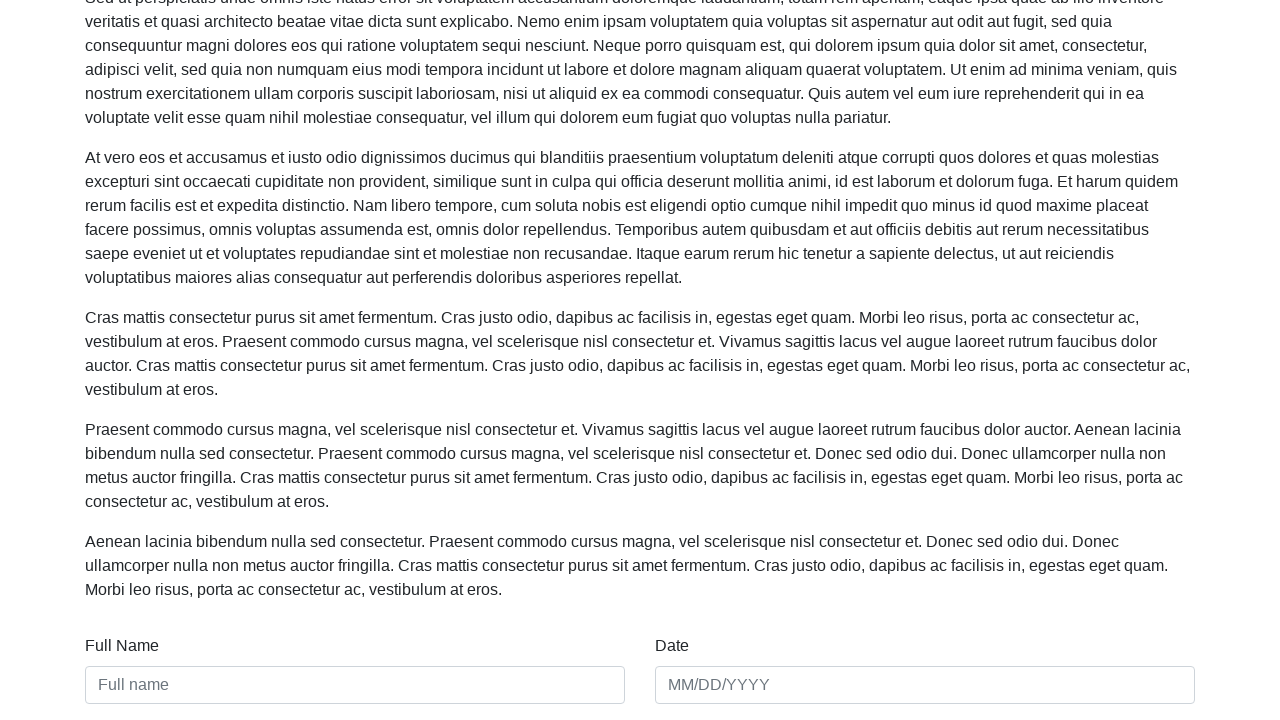

Filled name field with 'Luck Soonyadeth' on #name
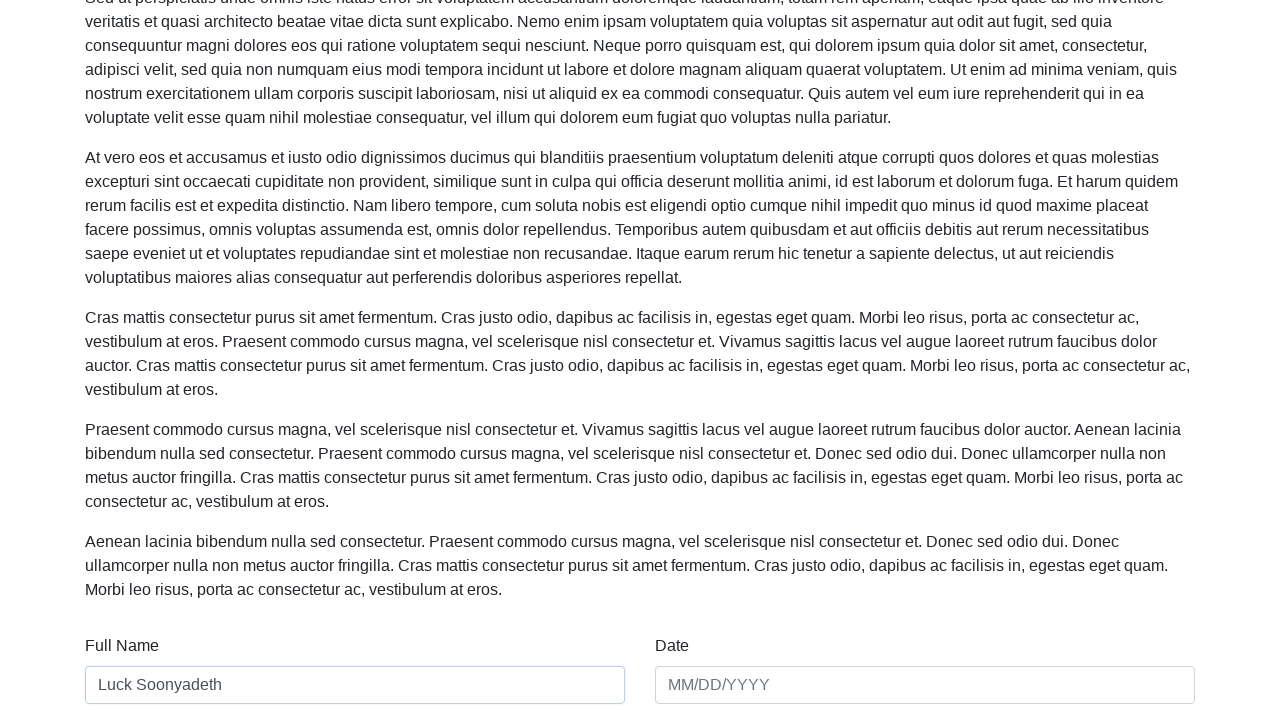

Filled date field with '11/20/2020' on #date
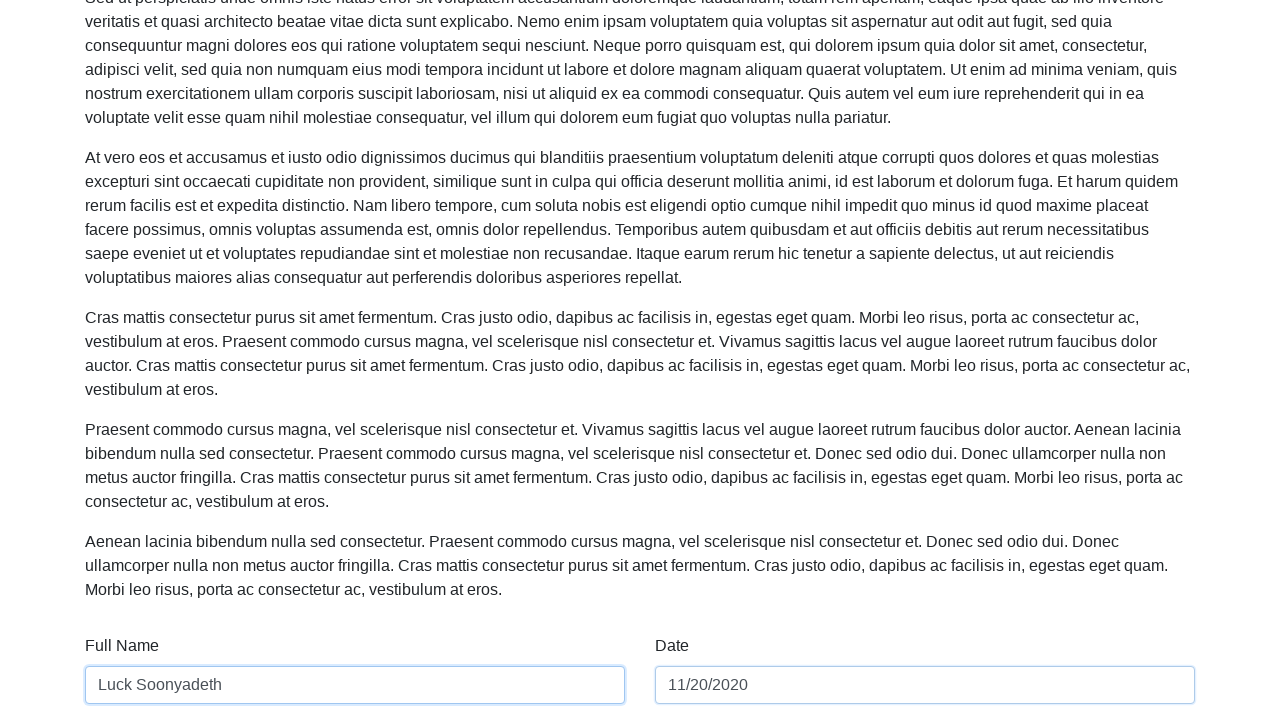

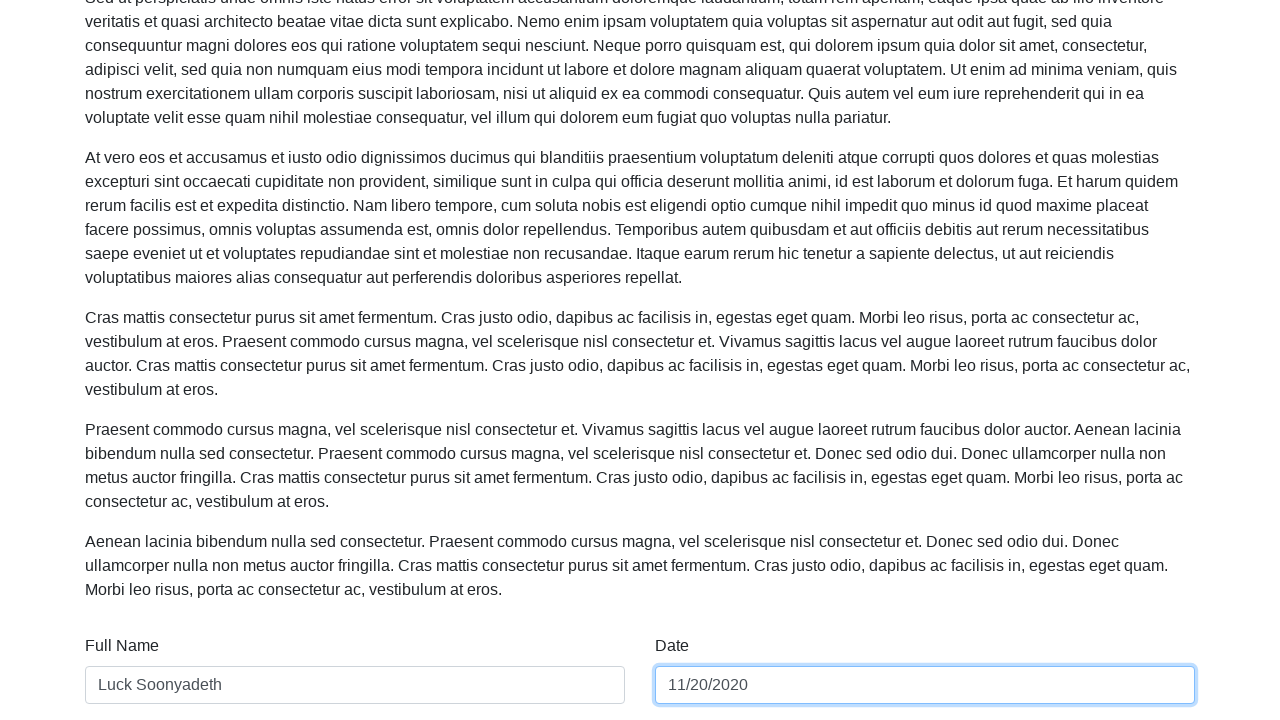